Tests that a todo item is removed when edited to an empty string

Starting URL: https://demo.playwright.dev/todomvc

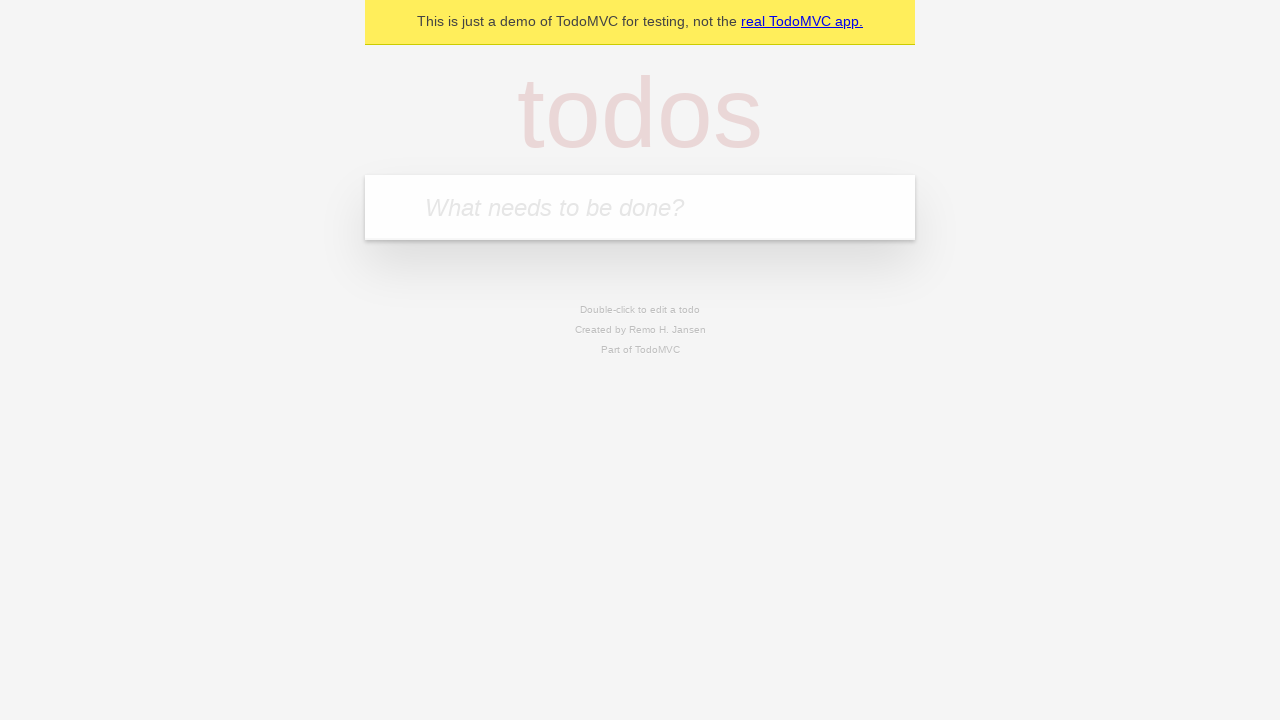

Filled new todo field with 'buy some cheese' on internal:attr=[placeholder="What needs to be done?"i]
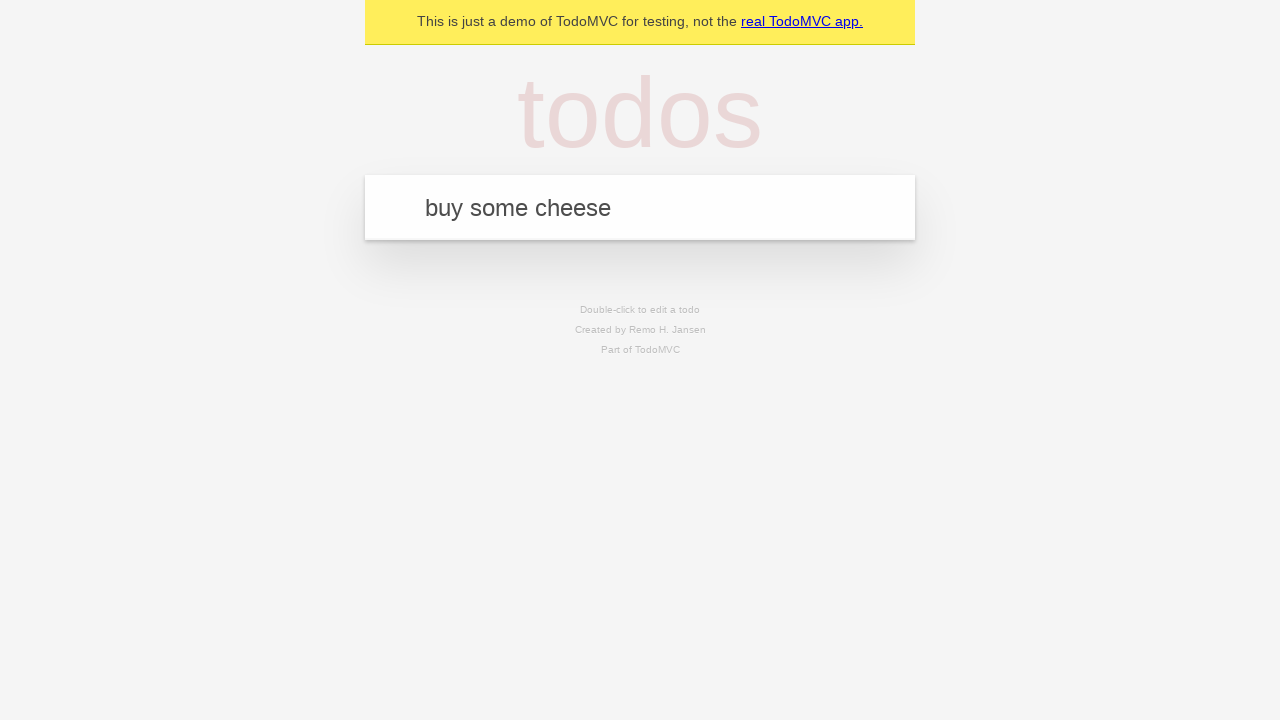

Pressed Enter to create todo 'buy some cheese' on internal:attr=[placeholder="What needs to be done?"i]
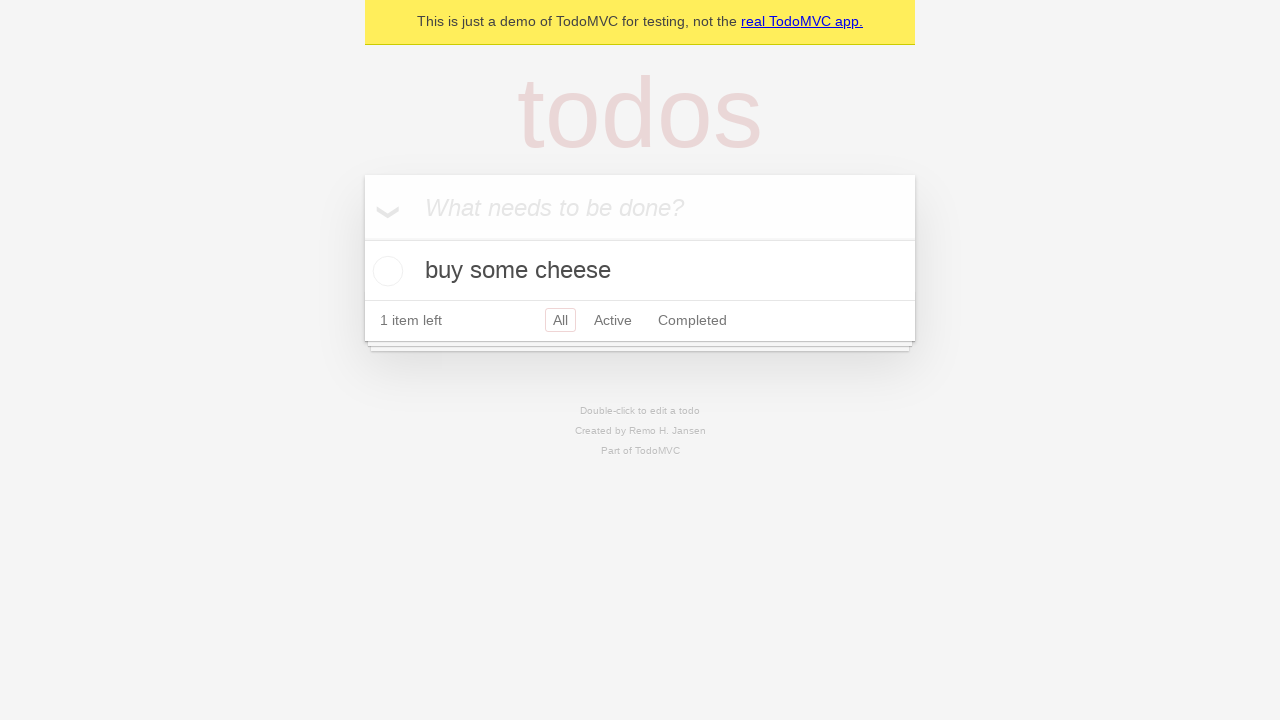

Filled new todo field with 'feed the cat' on internal:attr=[placeholder="What needs to be done?"i]
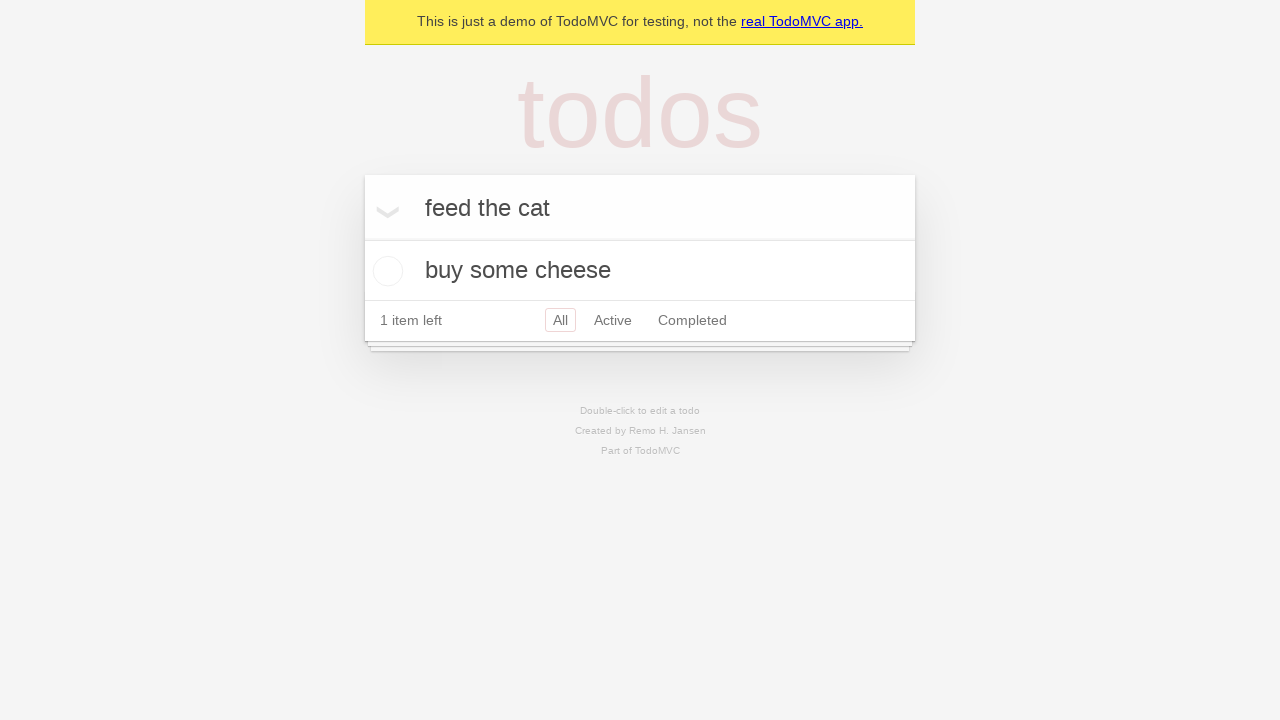

Pressed Enter to create todo 'feed the cat' on internal:attr=[placeholder="What needs to be done?"i]
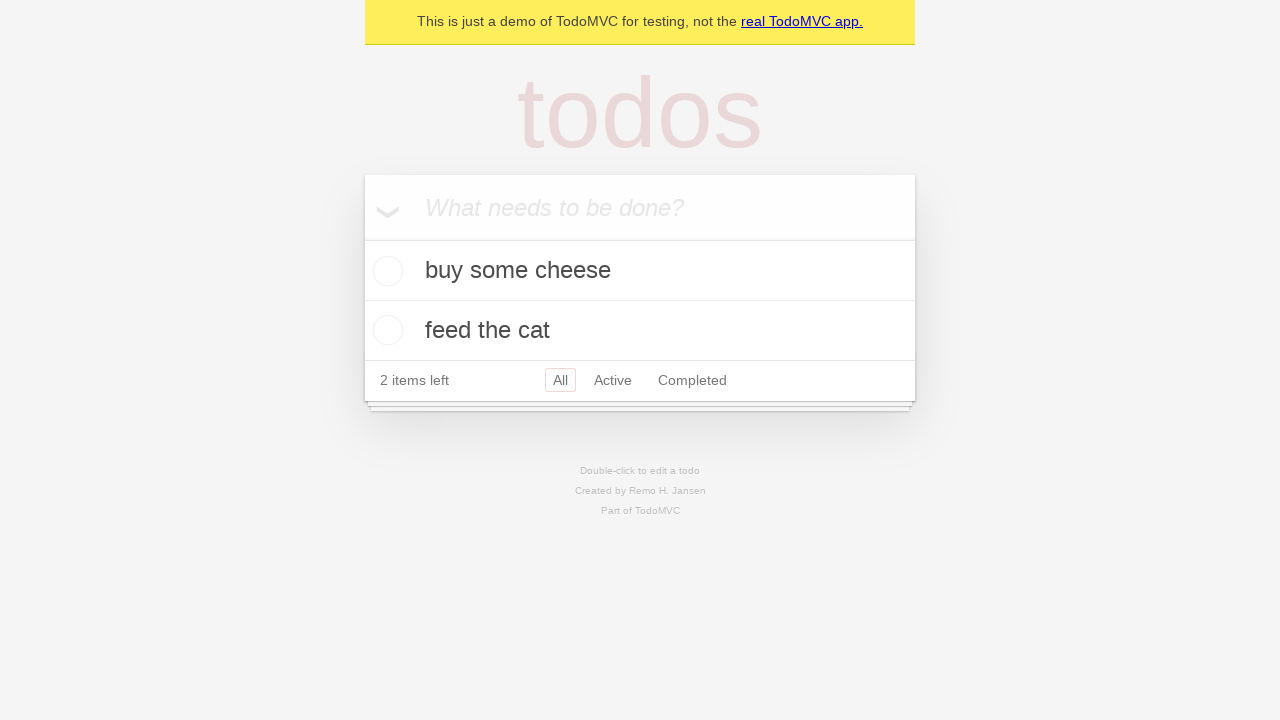

Filled new todo field with 'book a doctors appointment' on internal:attr=[placeholder="What needs to be done?"i]
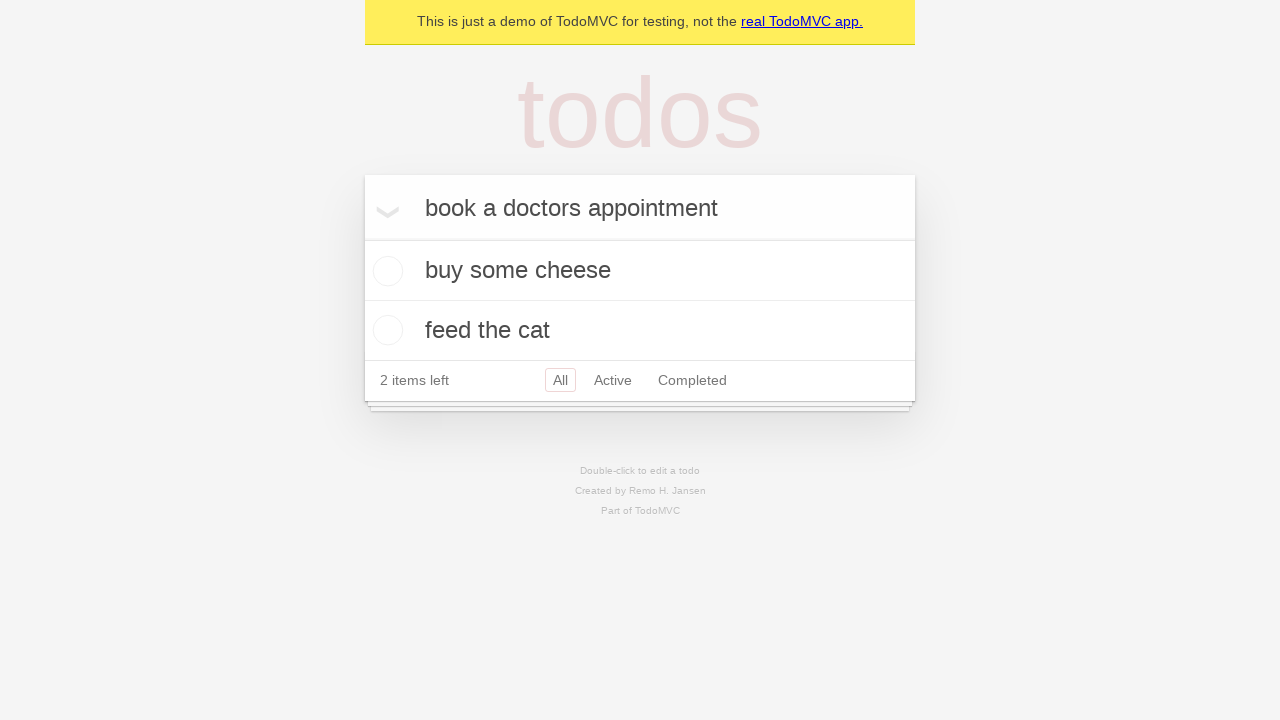

Pressed Enter to create todo 'book a doctors appointment' on internal:attr=[placeholder="What needs to be done?"i]
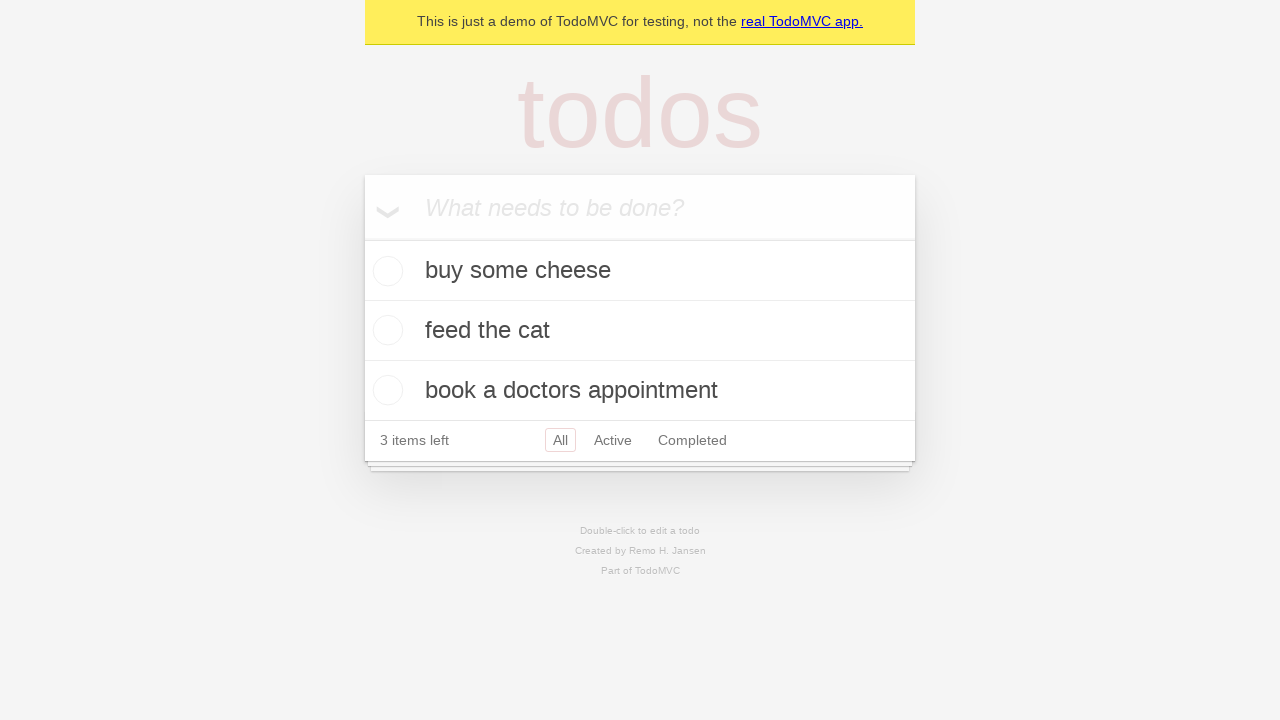

Confirmed all 3 todo items were created
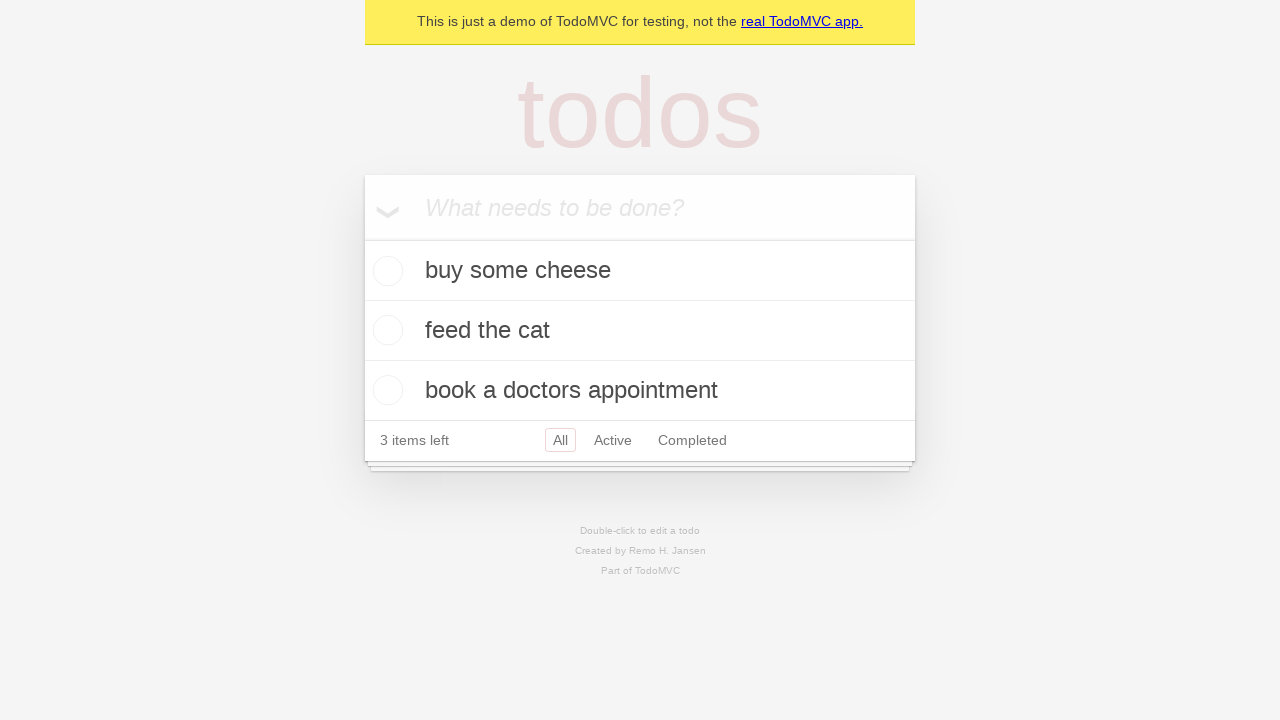

Double-clicked second todo item to enter edit mode at (640, 331) on internal:testid=[data-testid="todo-item"s] >> nth=1
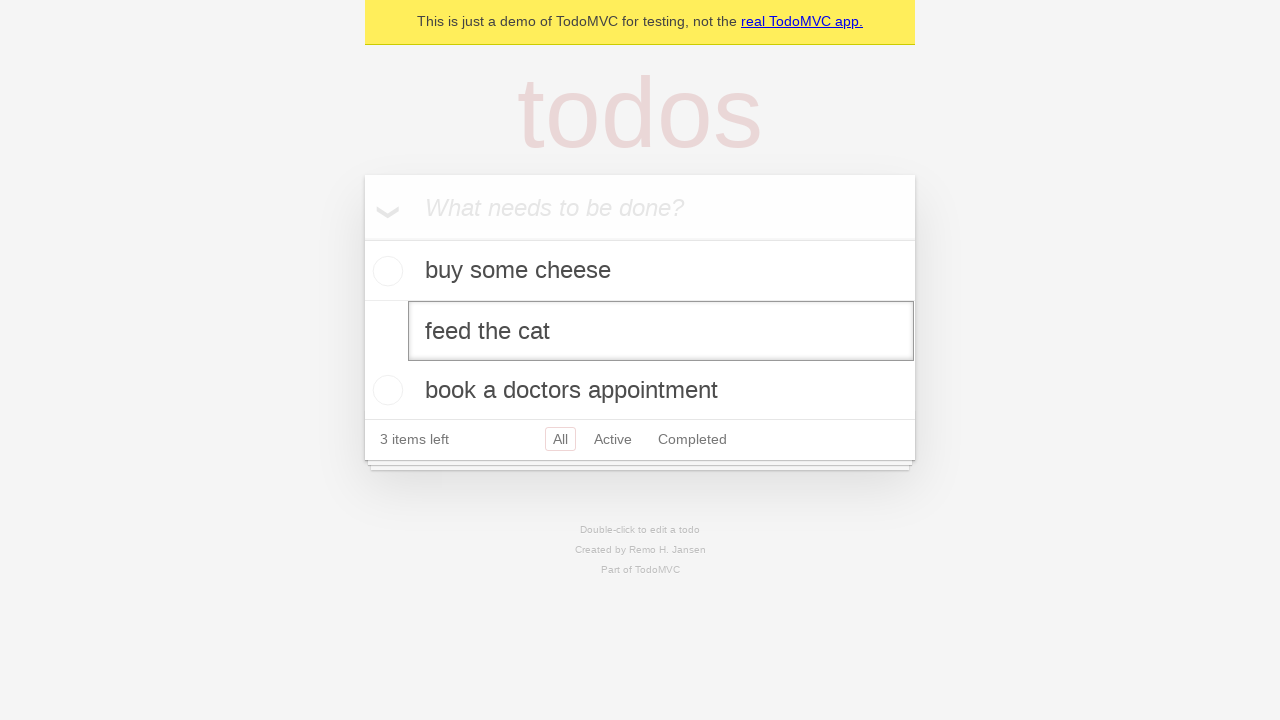

Cleared the text in the edit field on internal:testid=[data-testid="todo-item"s] >> nth=1 >> internal:role=textbox[nam
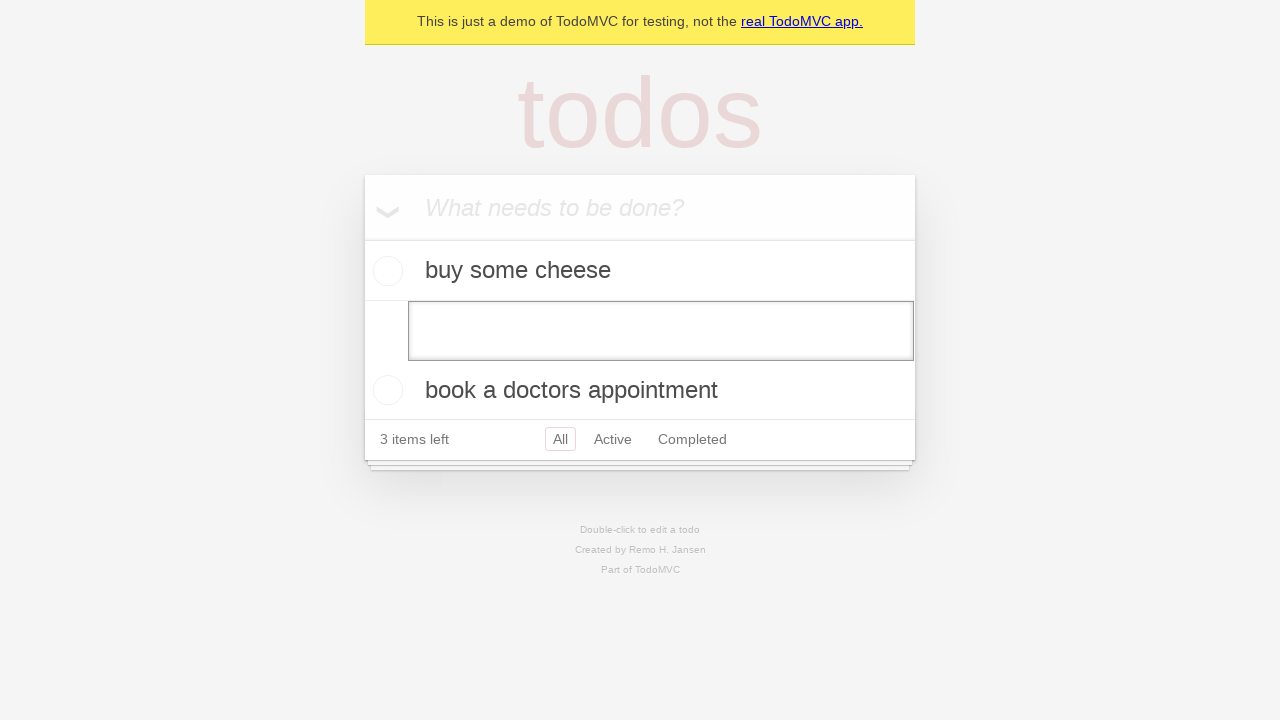

Pressed Enter to confirm empty text, removing the todo item on internal:testid=[data-testid="todo-item"s] >> nth=1 >> internal:role=textbox[nam
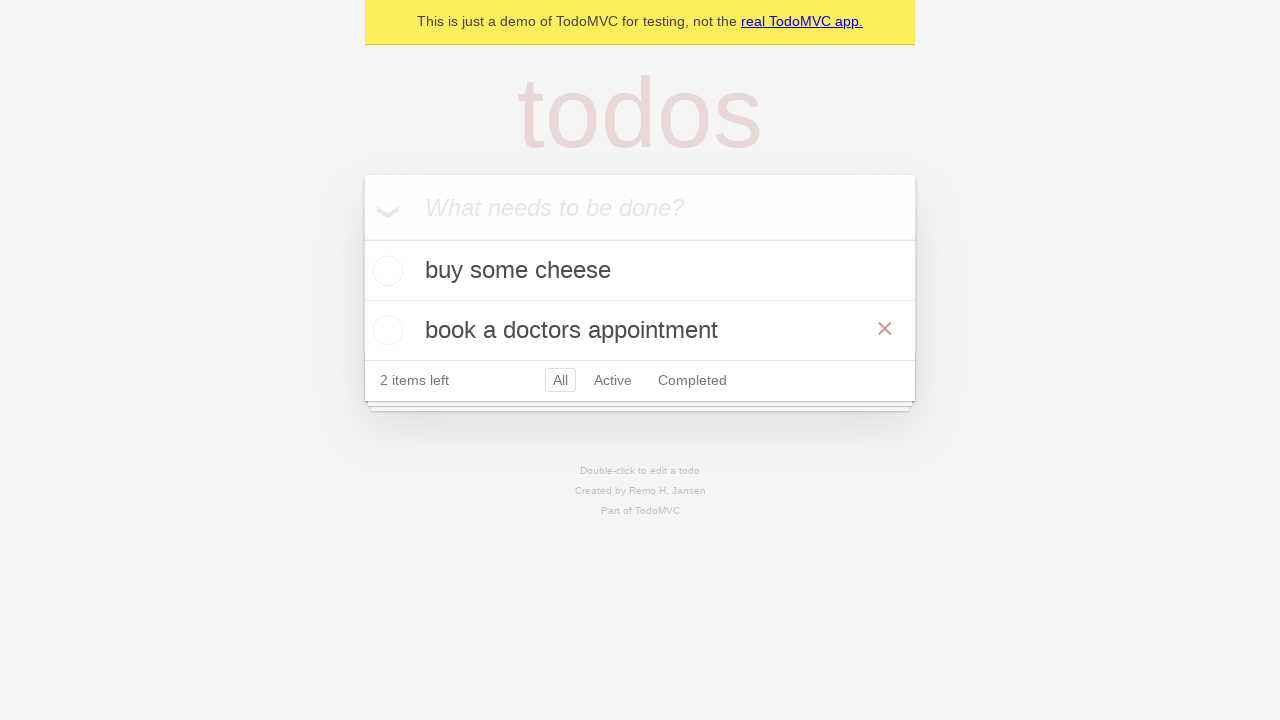

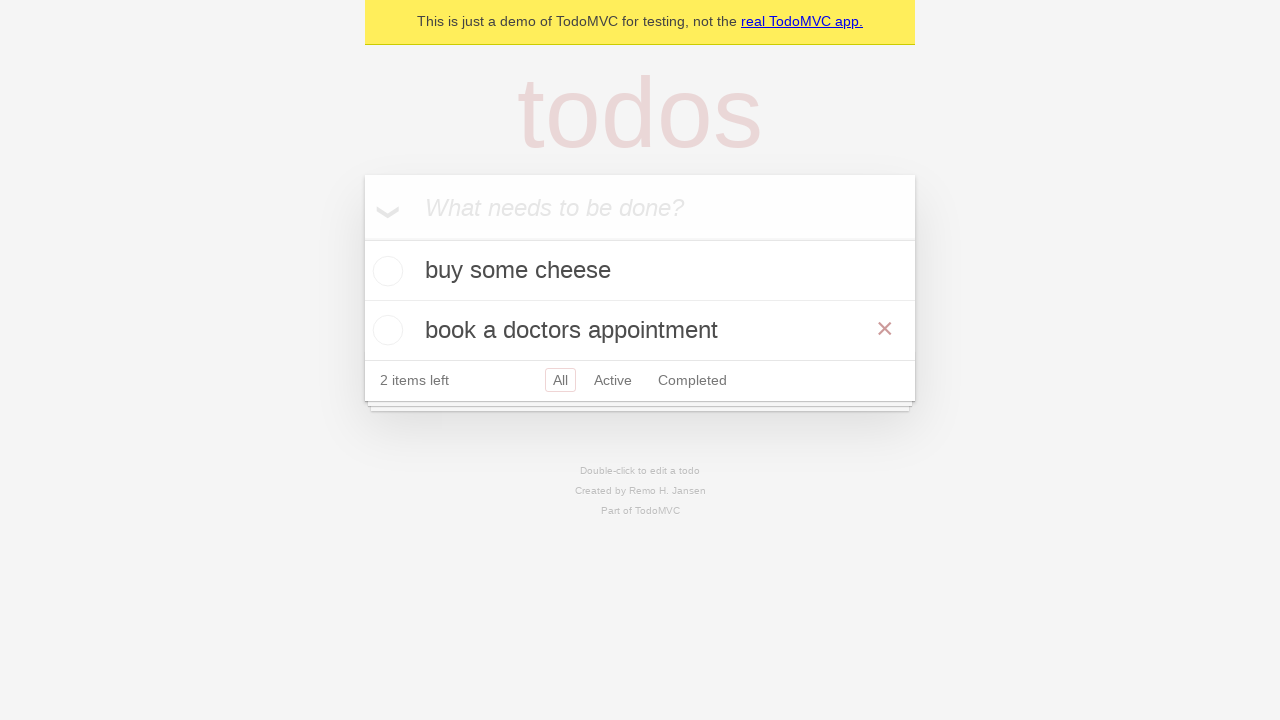